Tests dynamic loading functionality by clicking to load content and waiting for it to appear

Starting URL: https://the-internet.herokuapp.com/

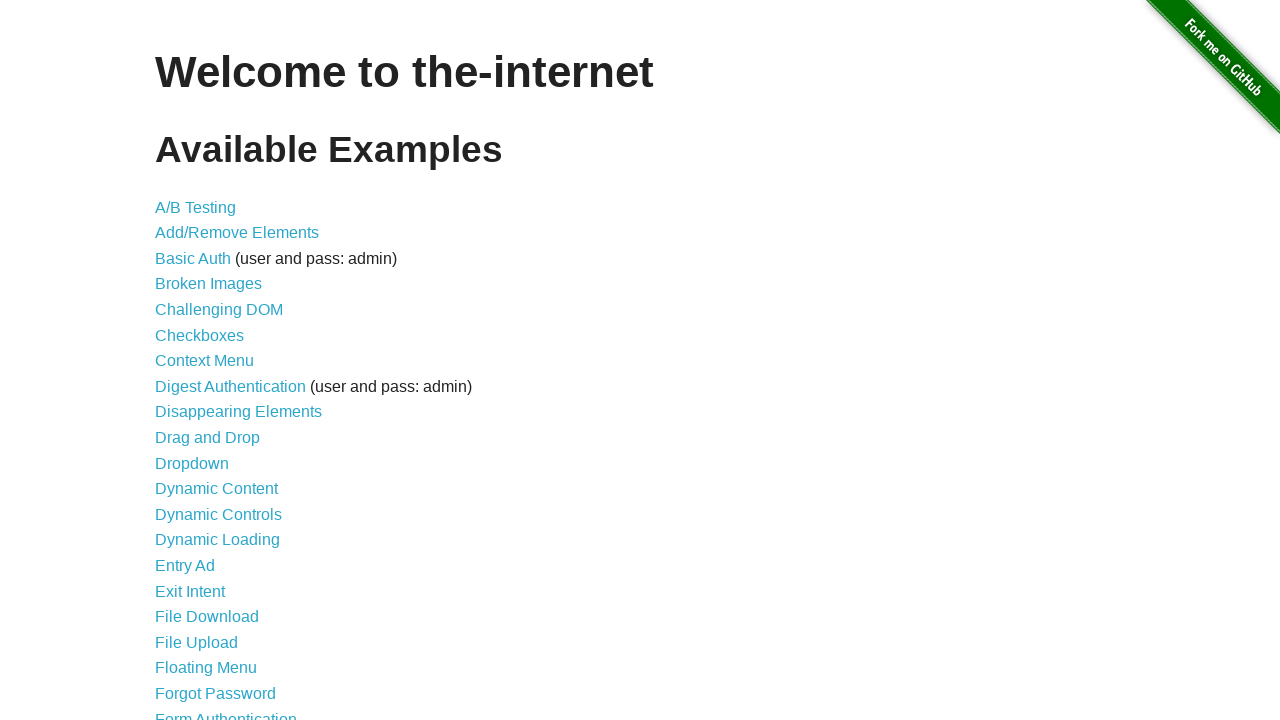

Clicked on Dynamic Loading link at (218, 540) on a[href='/dynamic_loading']
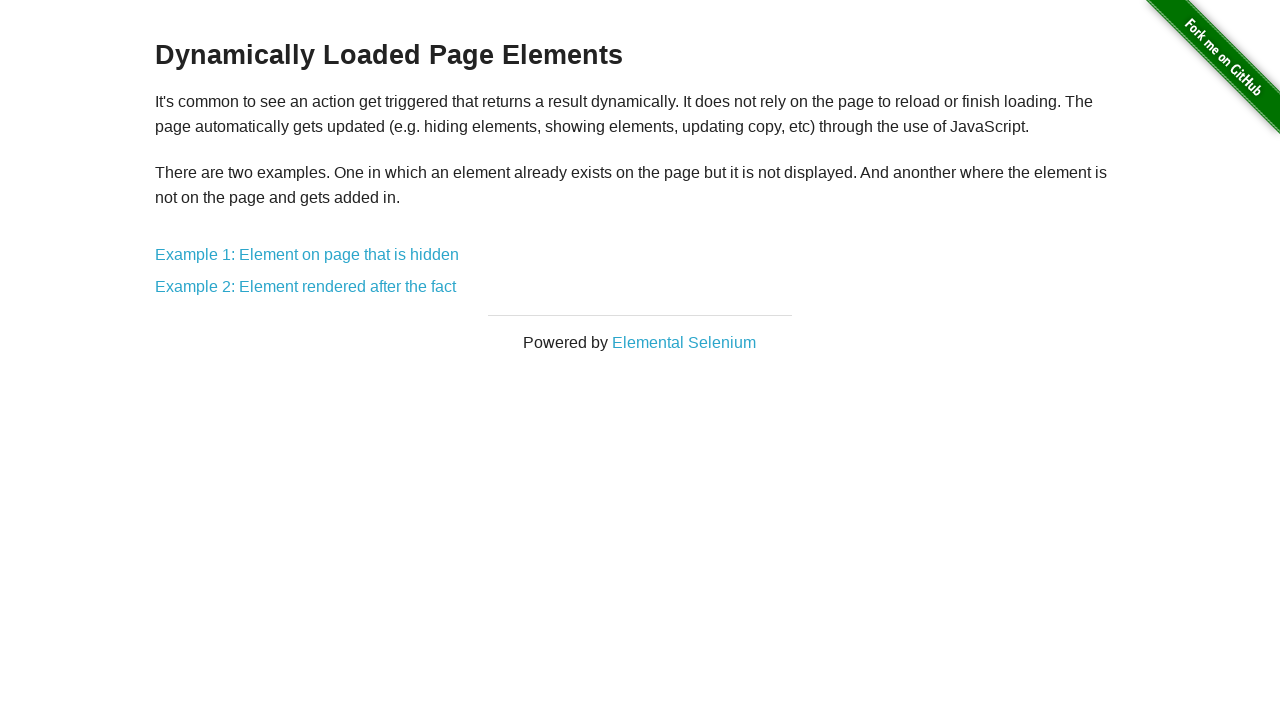

Clicked on Example 1 link at (307, 255) on a[href='/dynamic_loading/1']
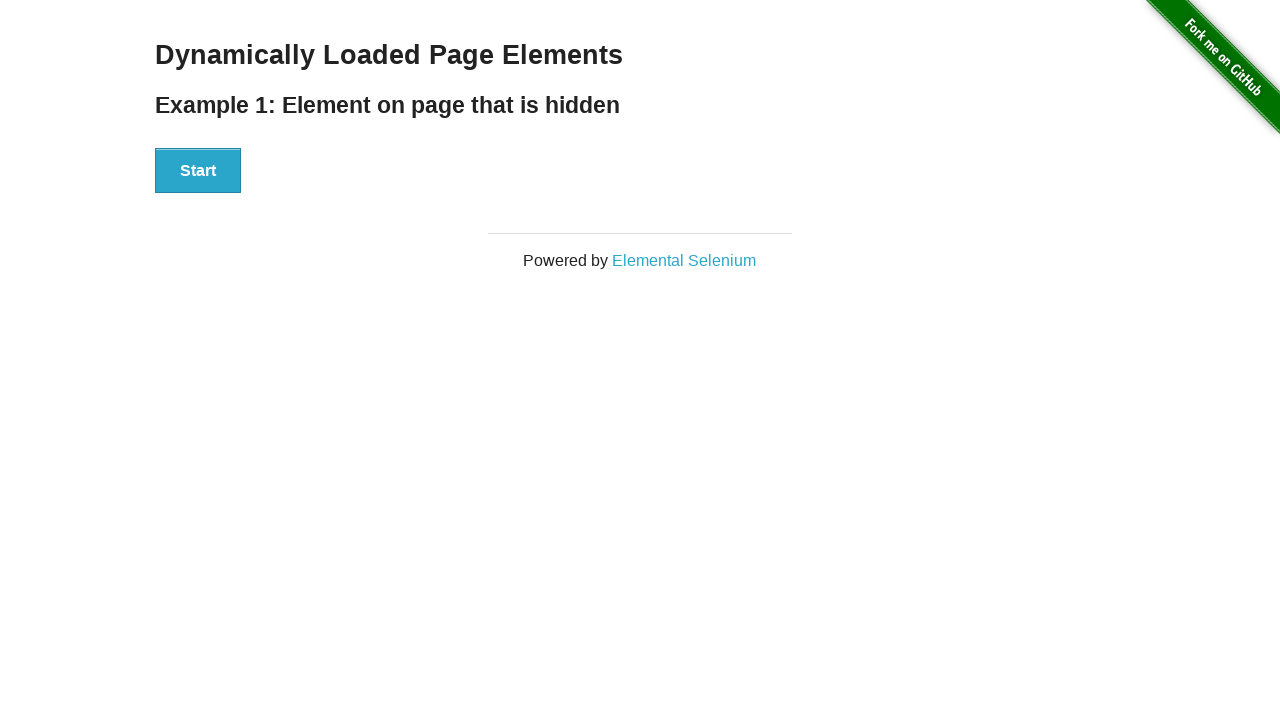

Clicked Start button to trigger dynamic loading at (198, 171) on button:has-text('Start')
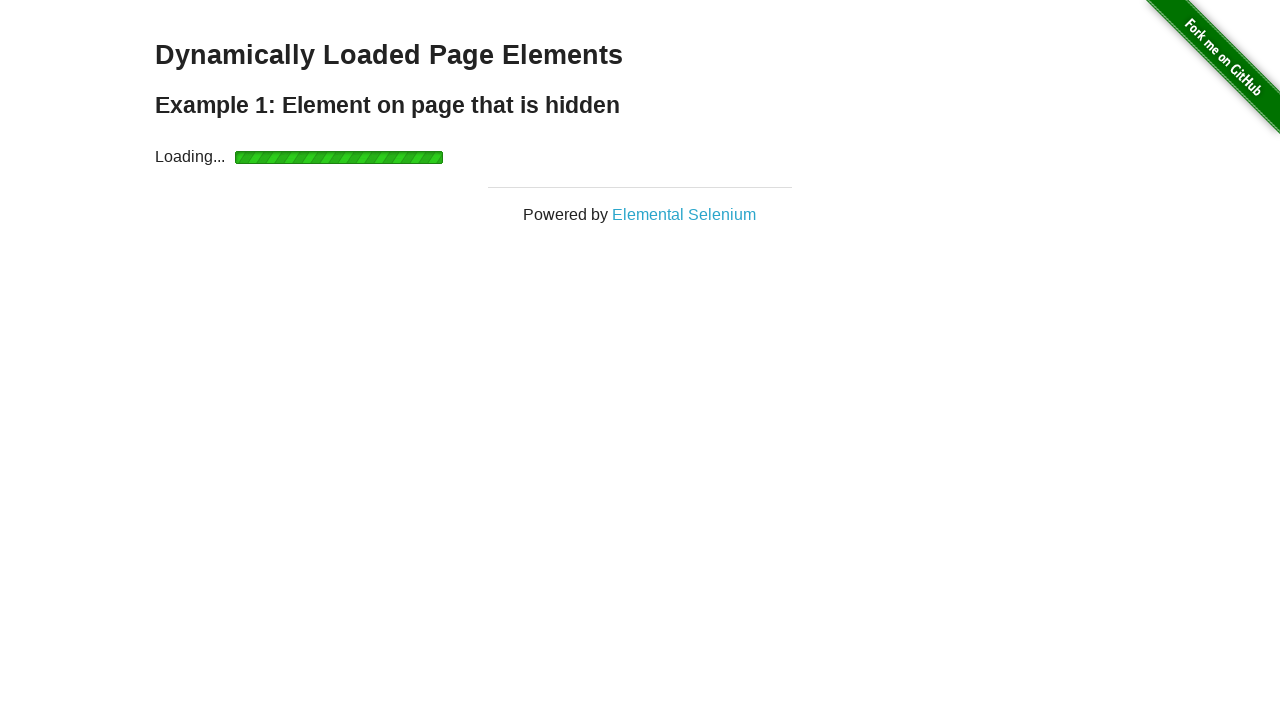

Waited for finish element with Hello World text to appear
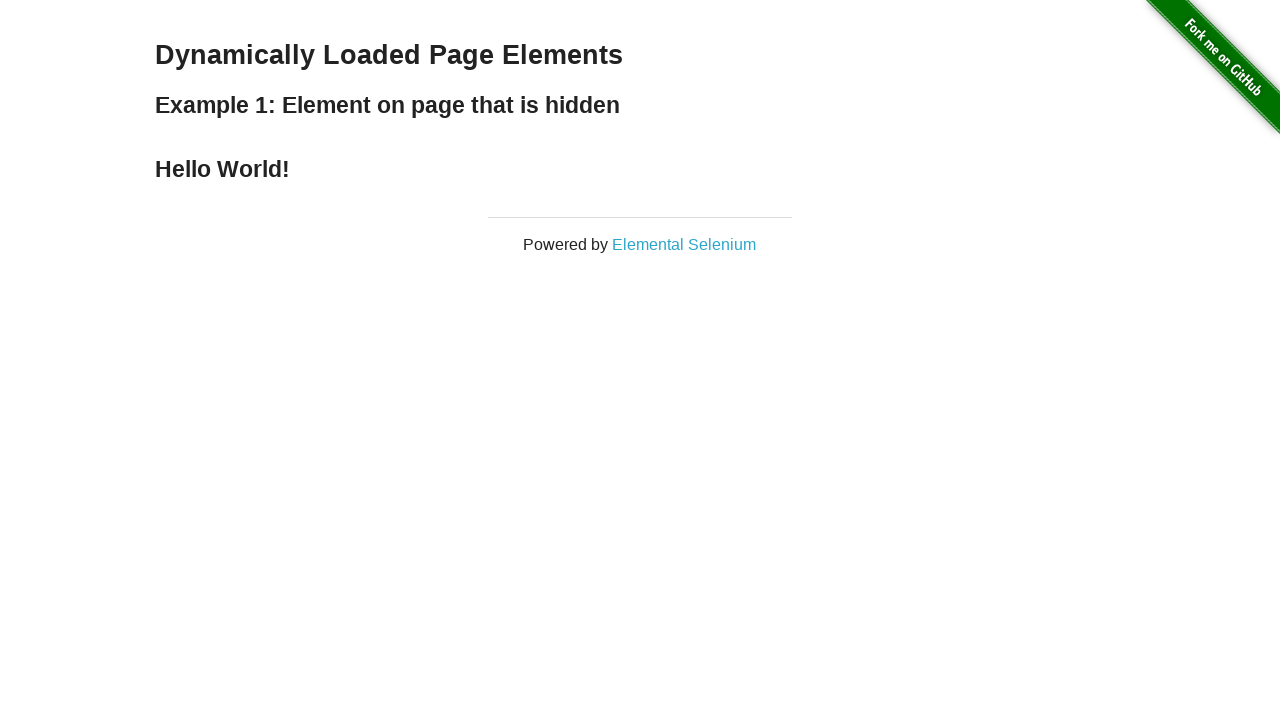

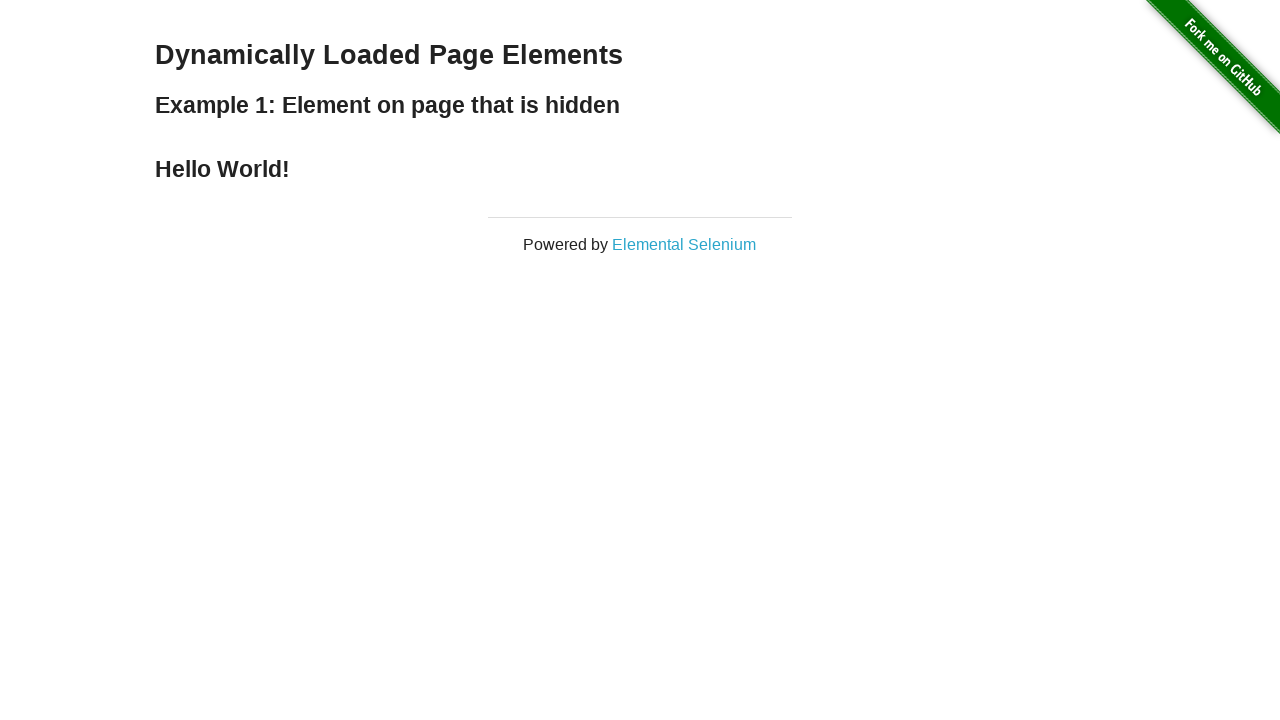